Tests a practice form by filling in personal information including name, gender, experience, date, profession, automation tool preferences, and continent/command selections, then submits the form.

Starting URL: https://www.techlistic.com/p/selenium-practice-form.html

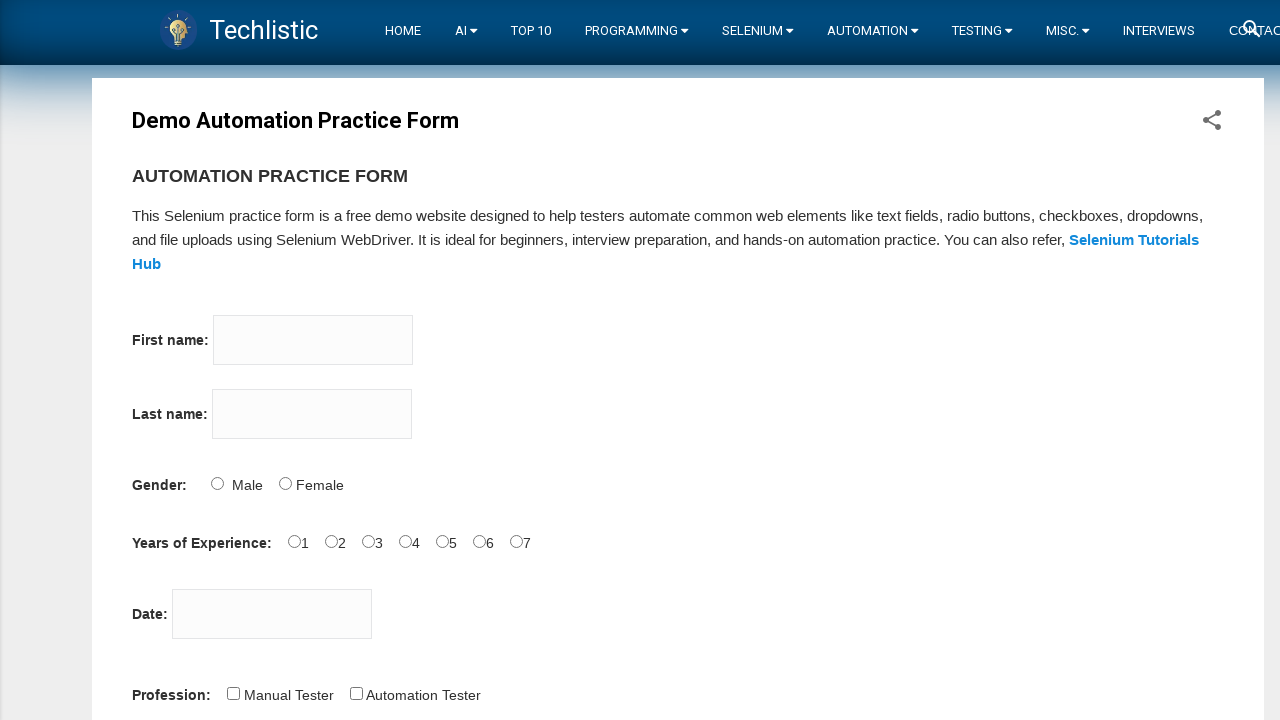

Clicked on first name input field at (313, 340) on input[name='firstname']
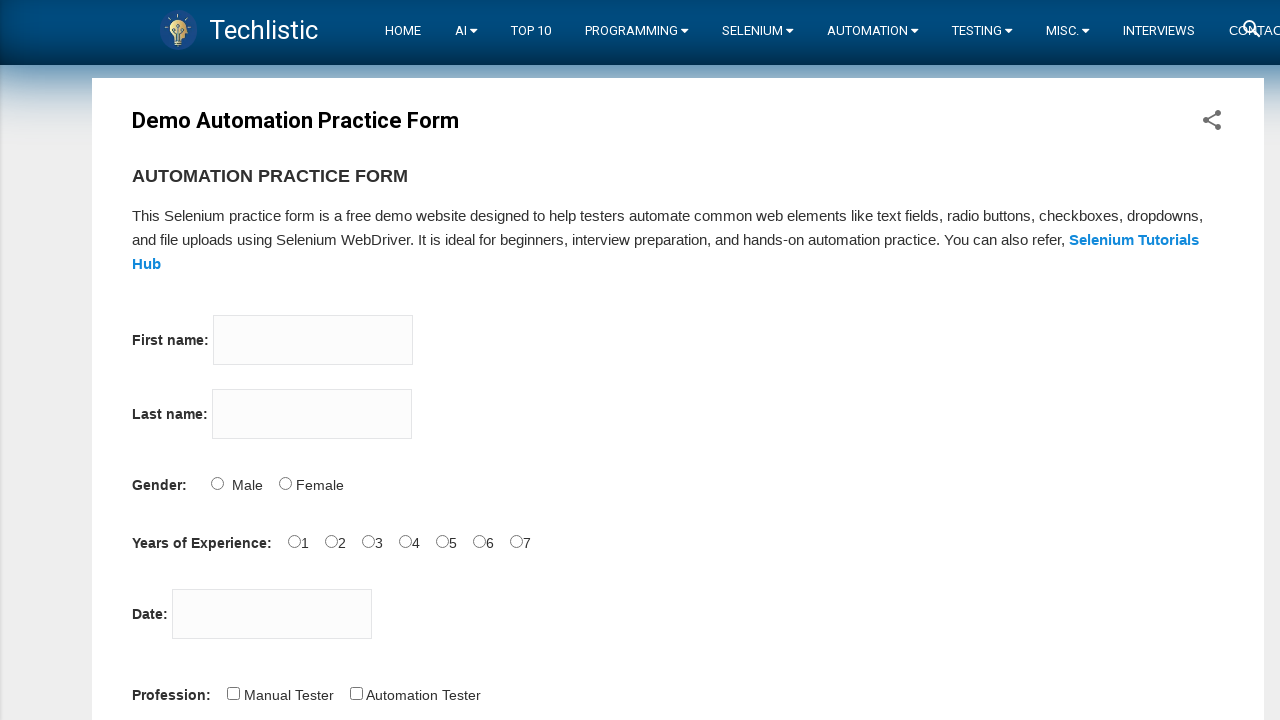

Filled first name with 'Tom' on input[name='firstname']
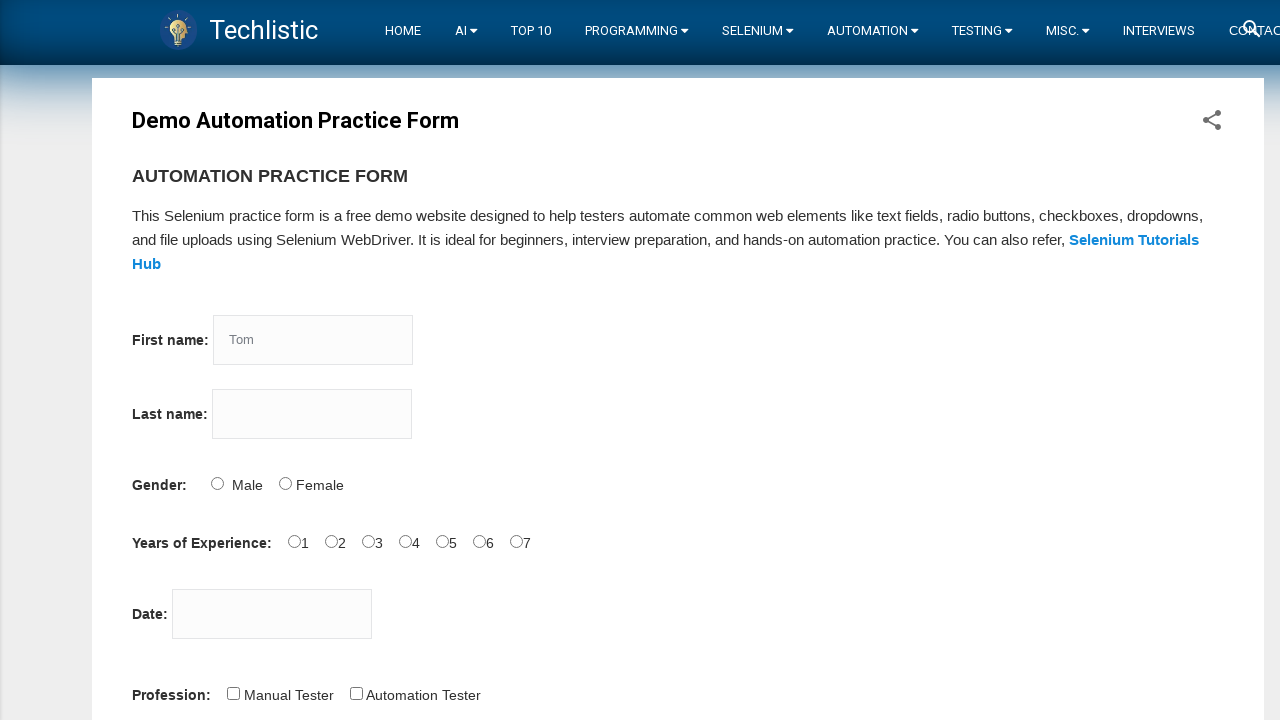

Clicked on last name input field at (312, 414) on input[name='lastname']
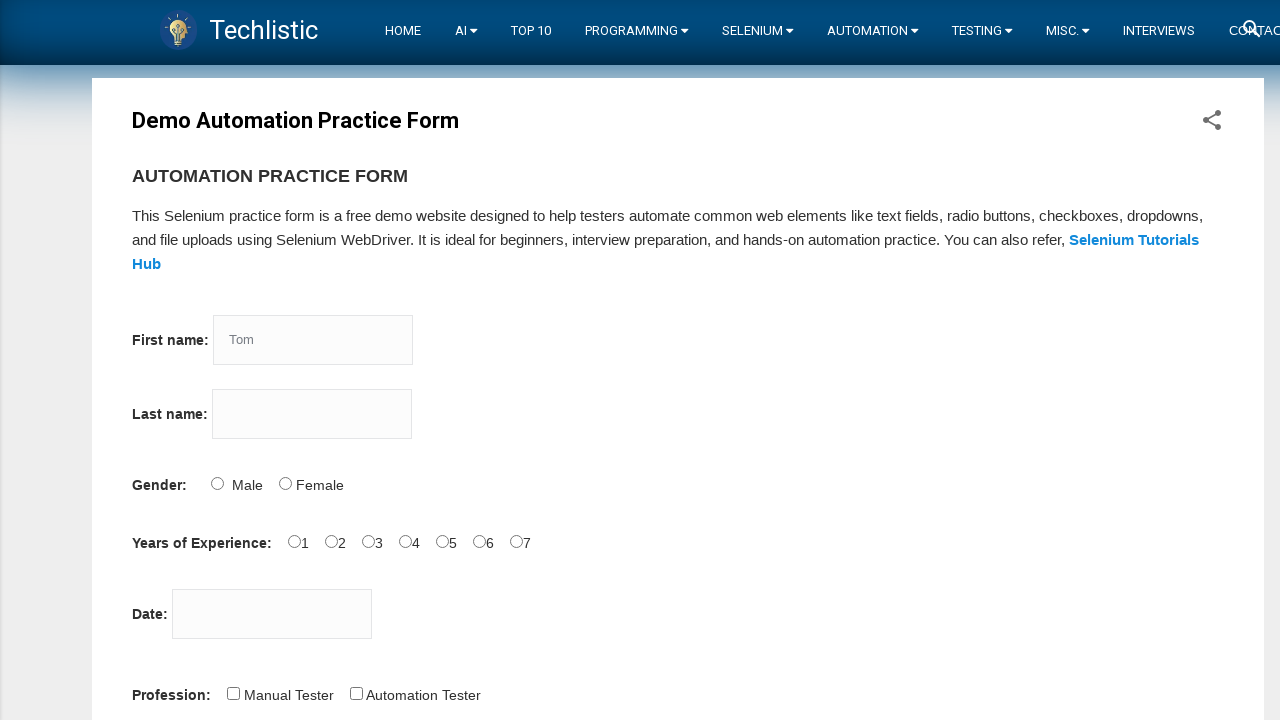

Filled last name with 'Wood' on input[name='lastname']
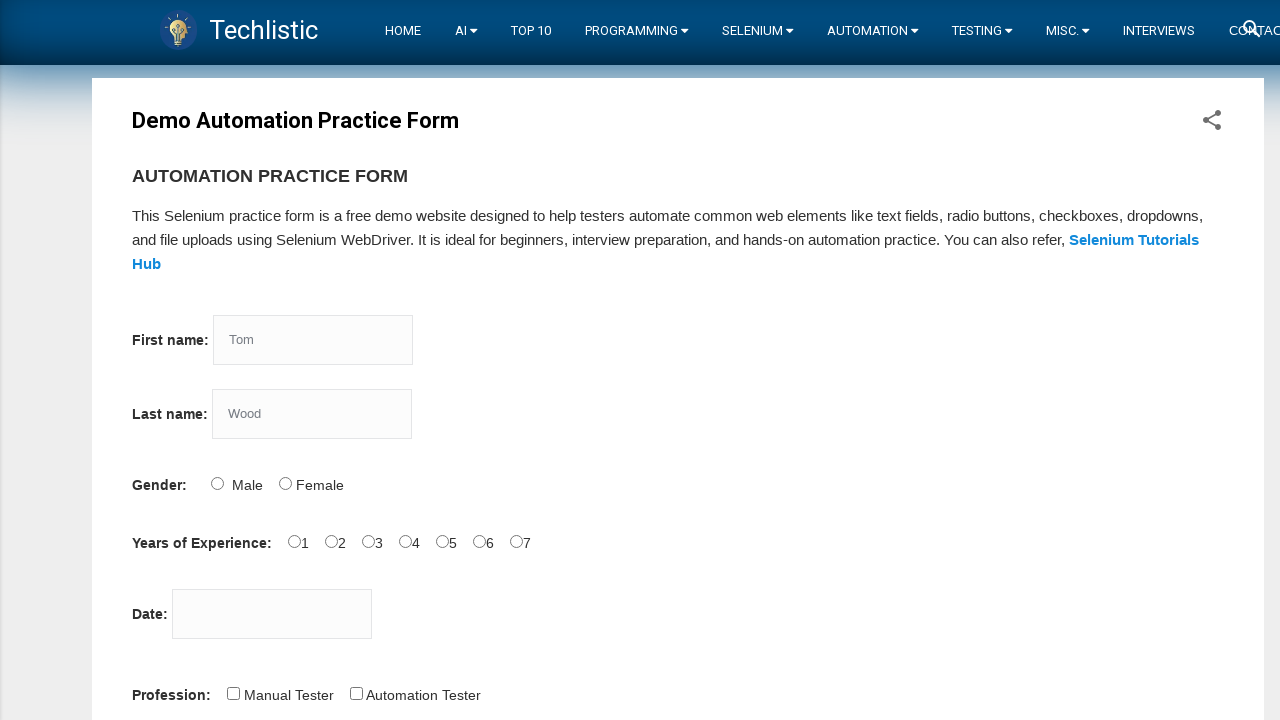

Selected gender option 0 at (217, 483) on #sex-0
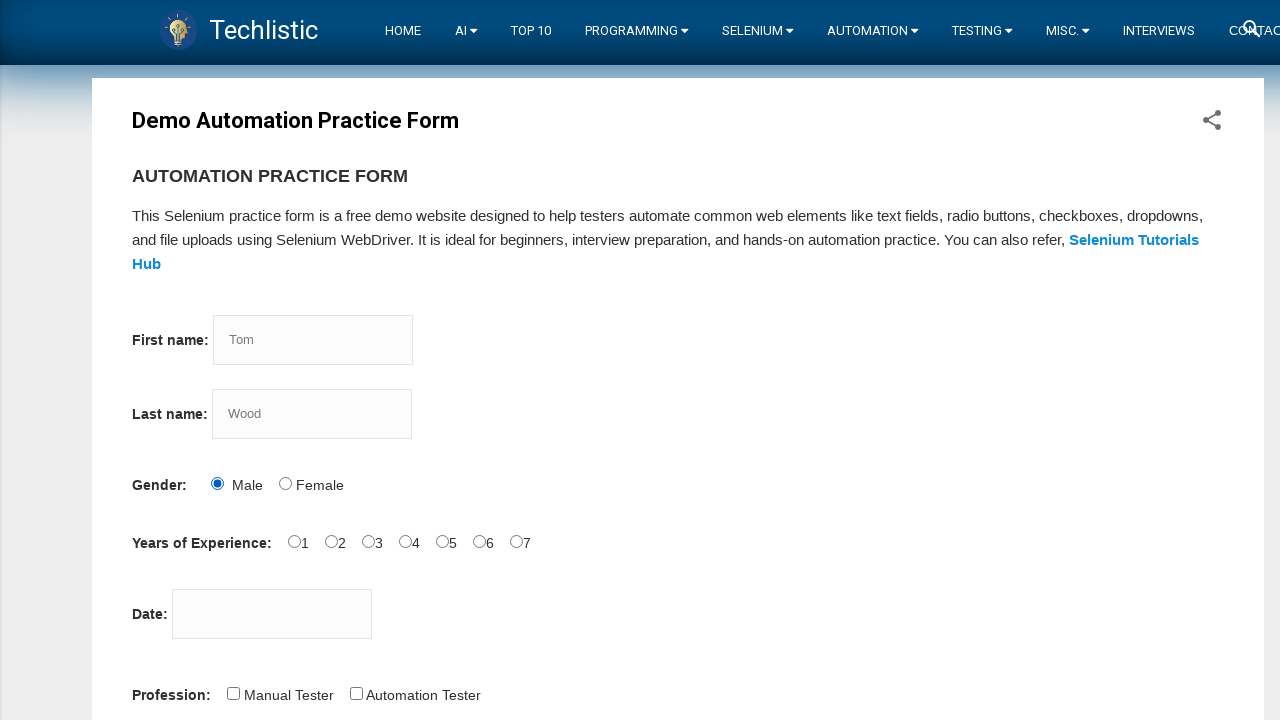

Selected gender option 1 at (285, 483) on #sex-1
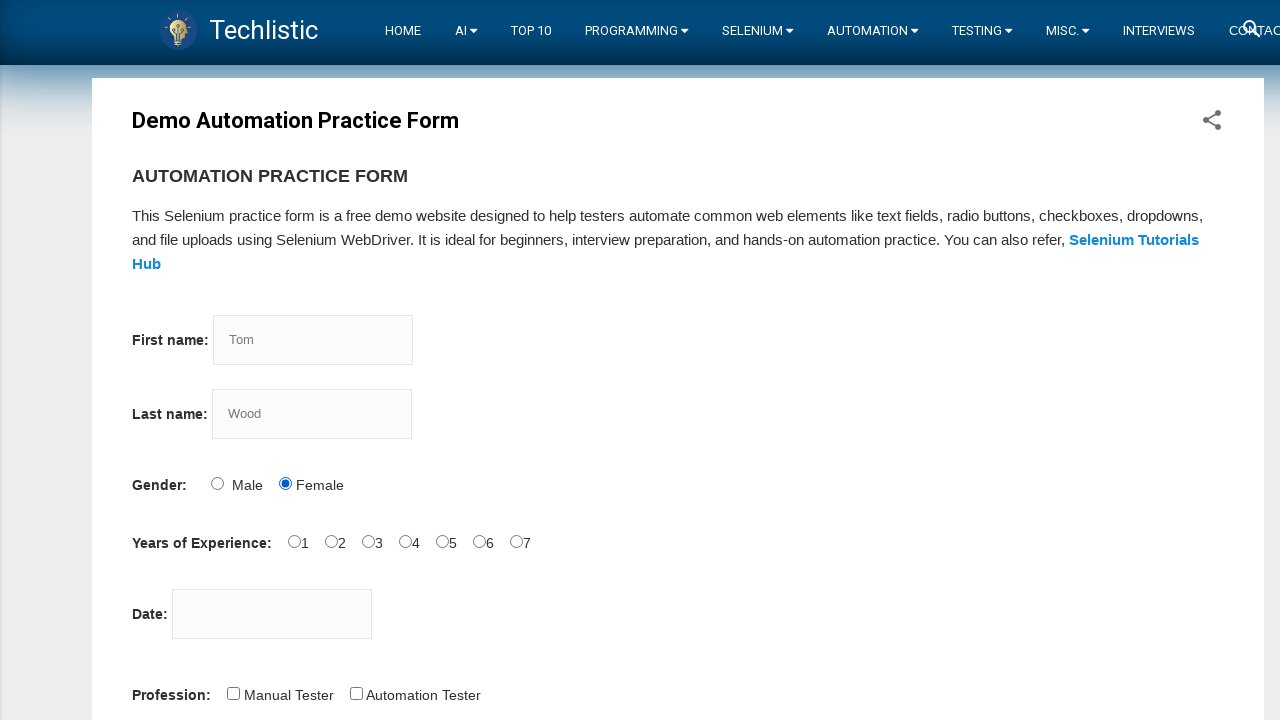

Selected experience option 0 at (294, 541) on #exp-0
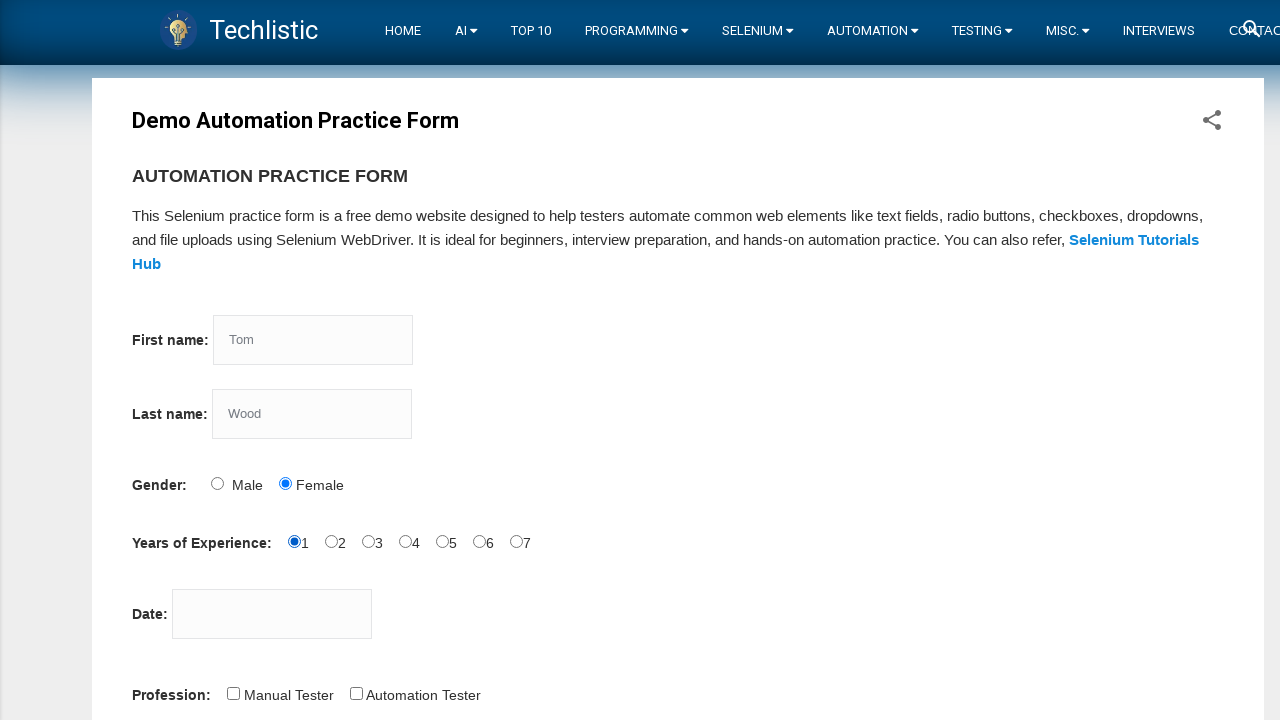

Selected experience option 1 at (331, 541) on #exp-1
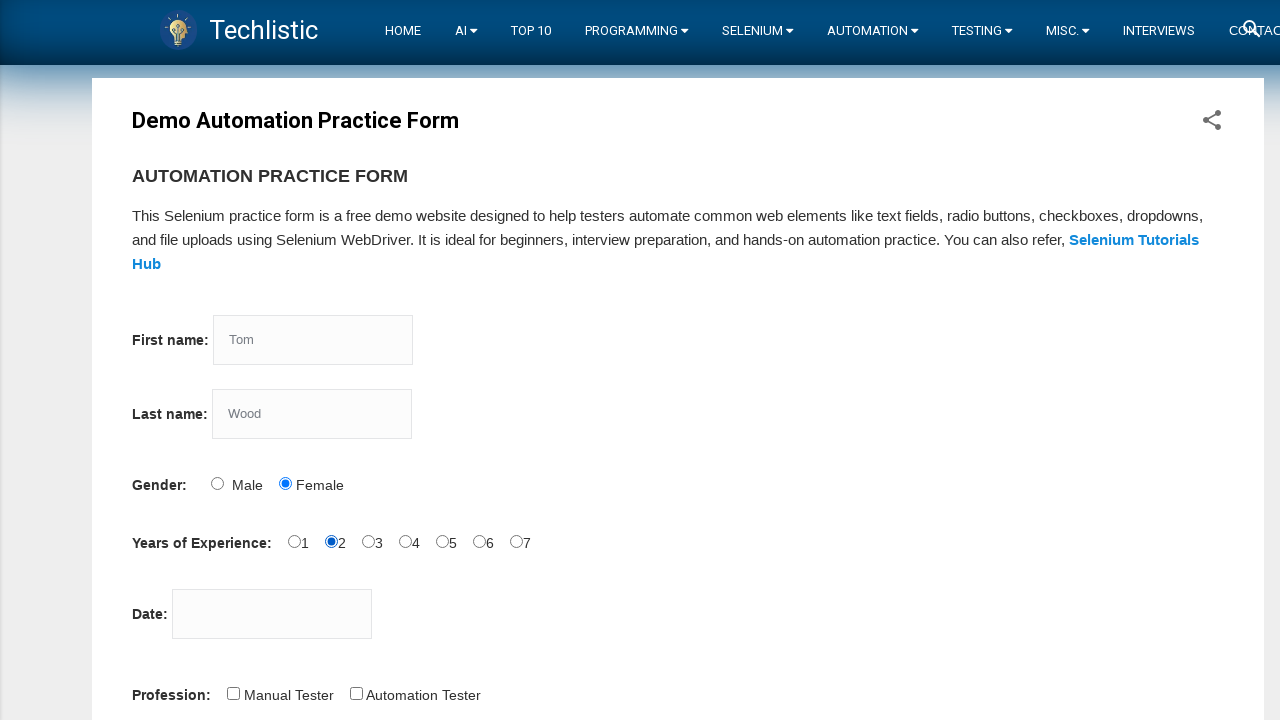

Selected experience option 2 at (368, 541) on #exp-2
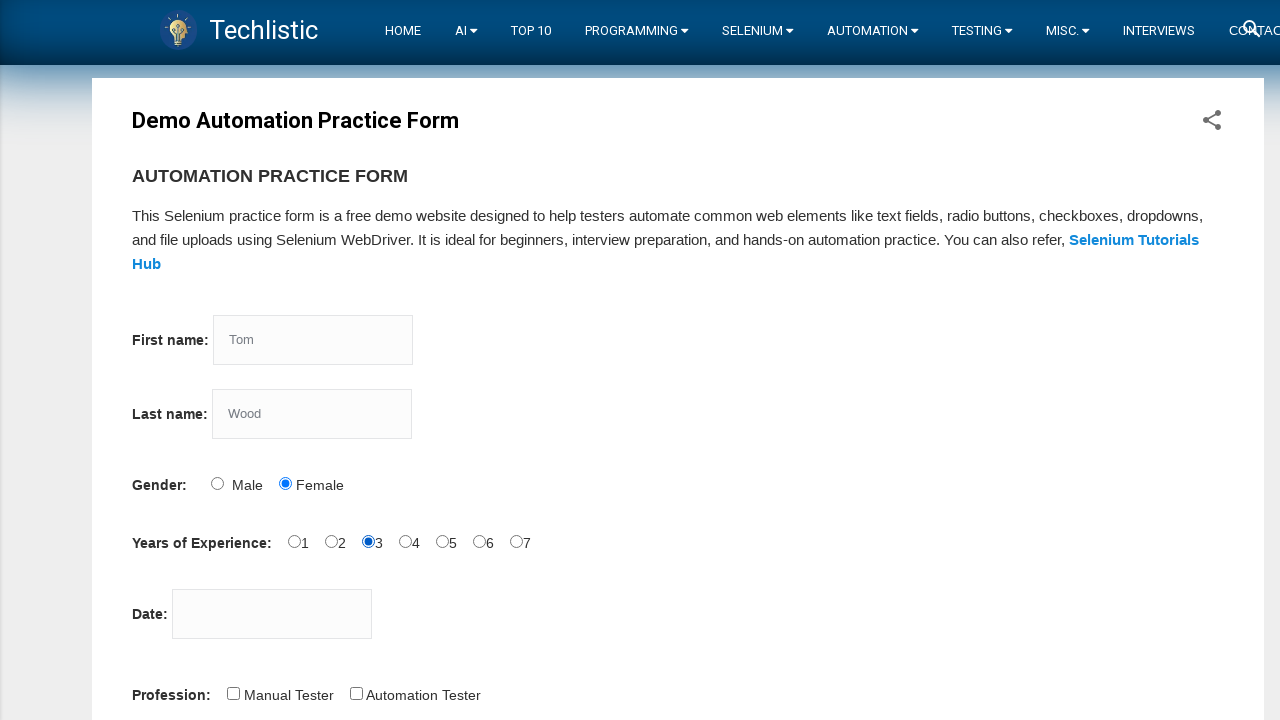

Selected experience option 3 at (405, 541) on #exp-3
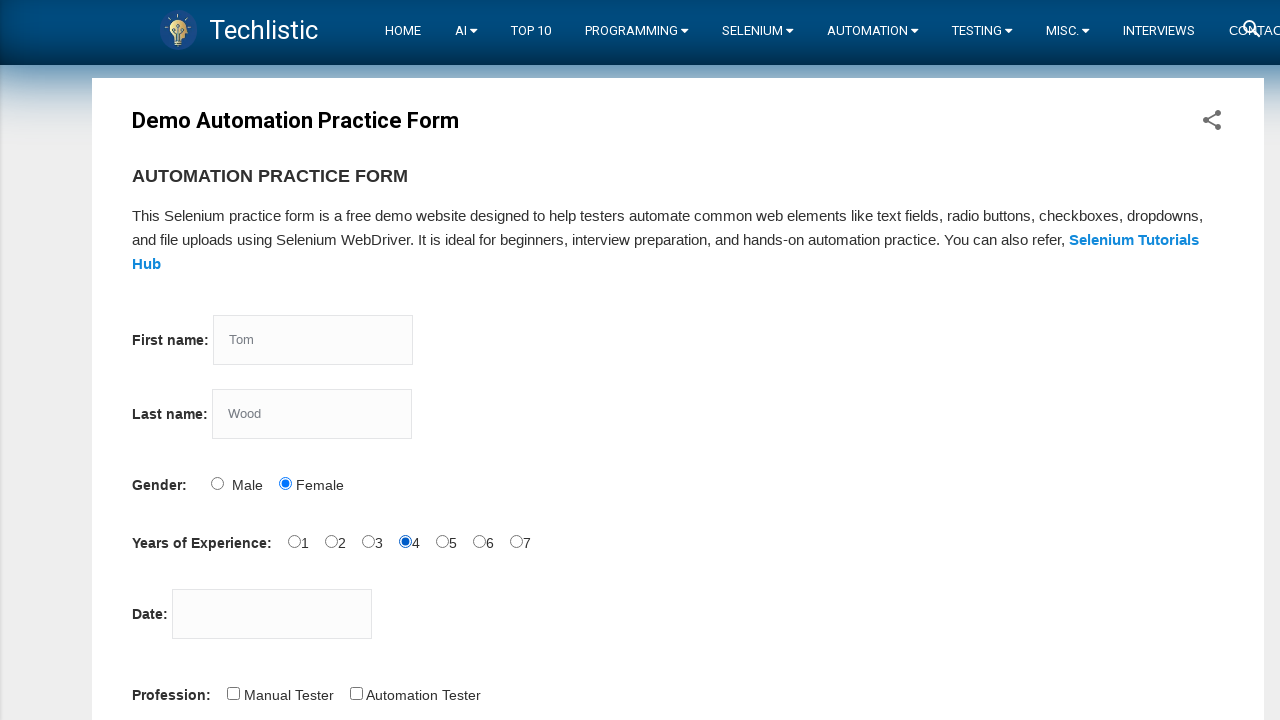

Selected experience option 4 at (442, 541) on #exp-4
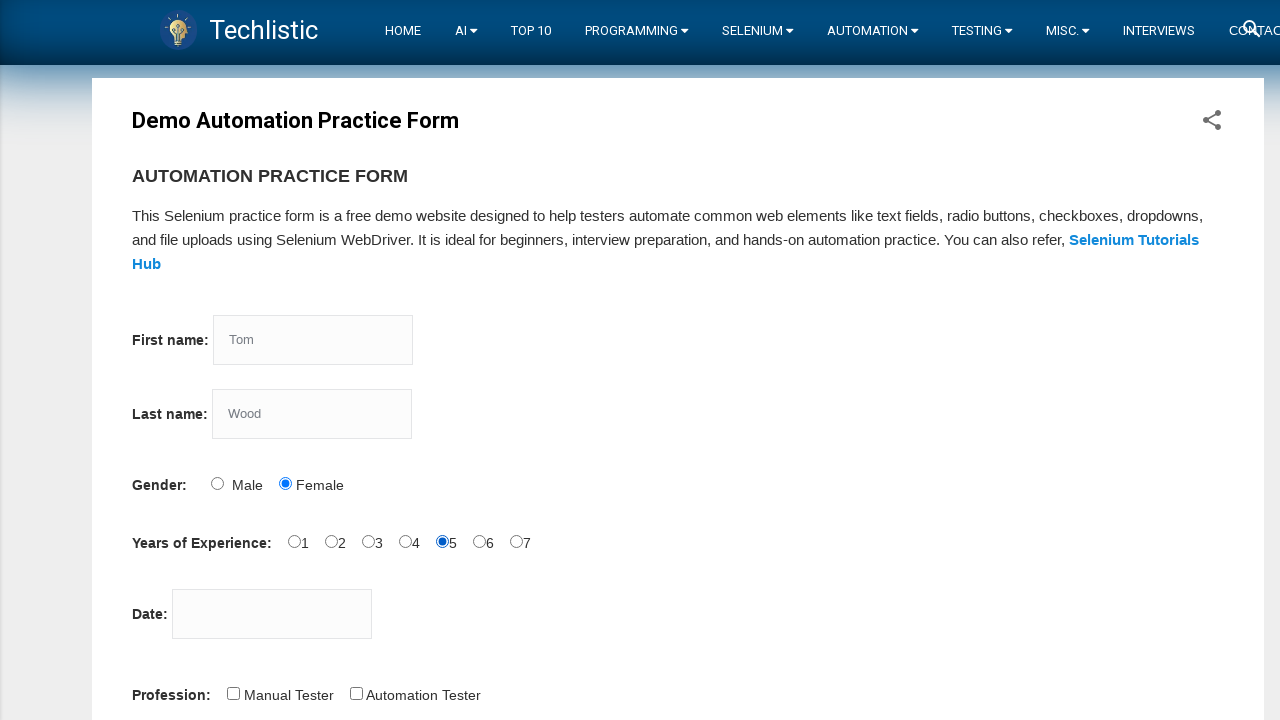

Selected experience option 5 at (479, 541) on #exp-5
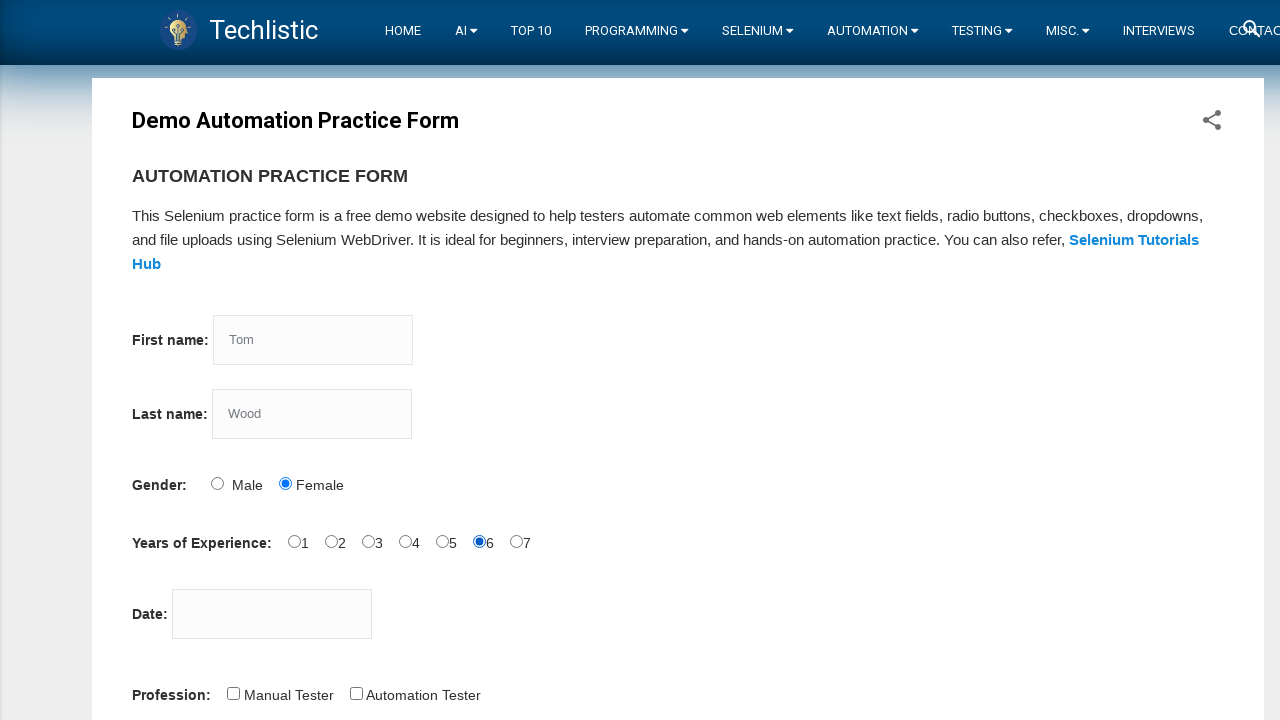

Selected experience option 6 at (516, 541) on #exp-6
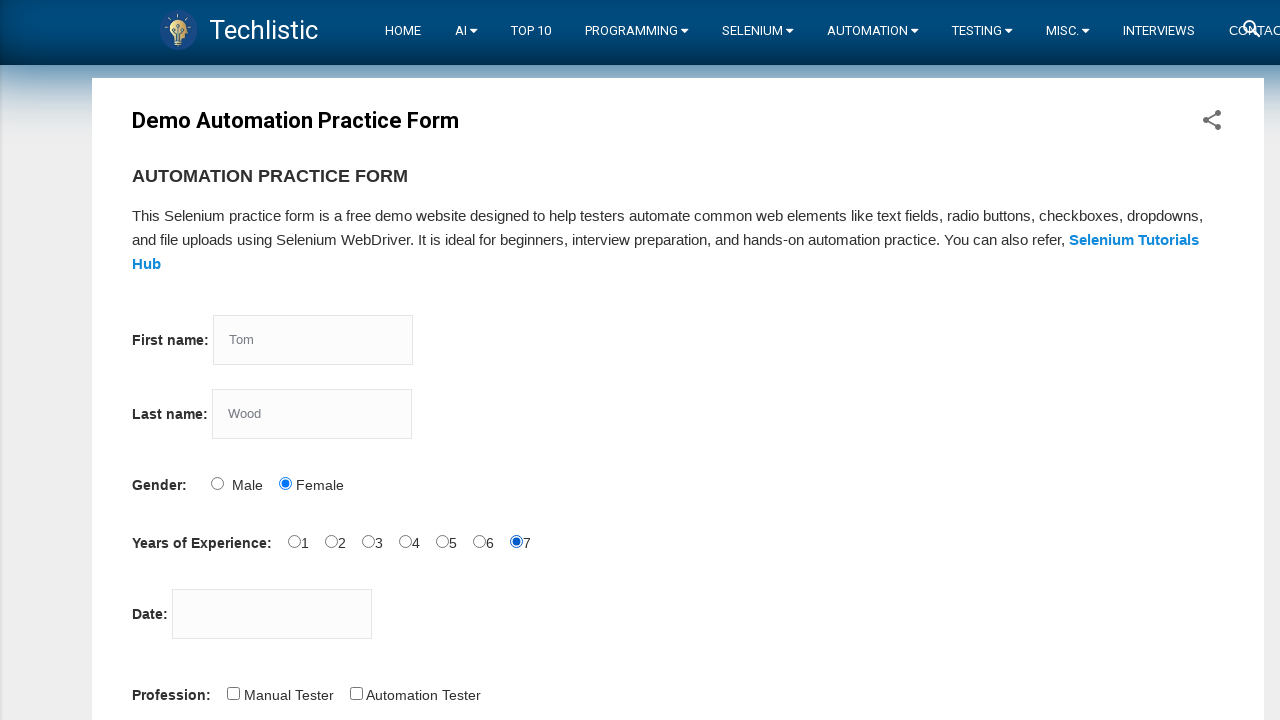

Clicked on date picker field at (272, 614) on #datepicker
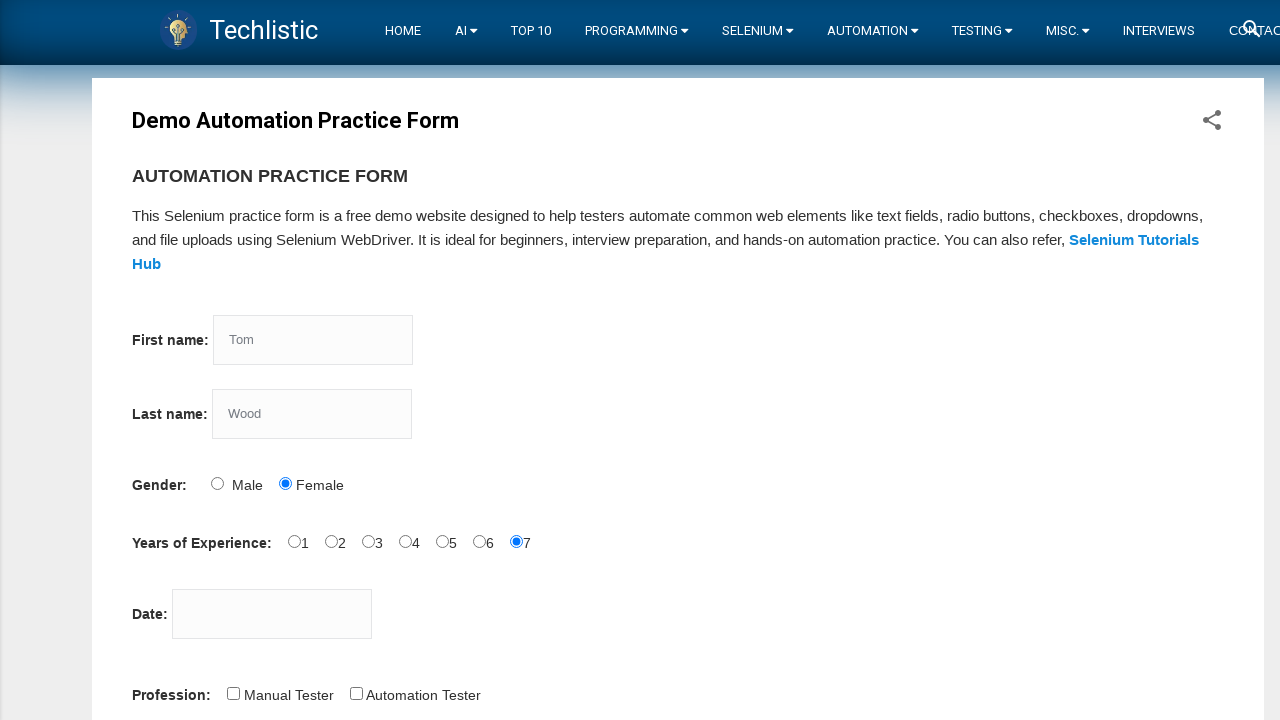

Filled date picker with '16-10-2020' on #datepicker
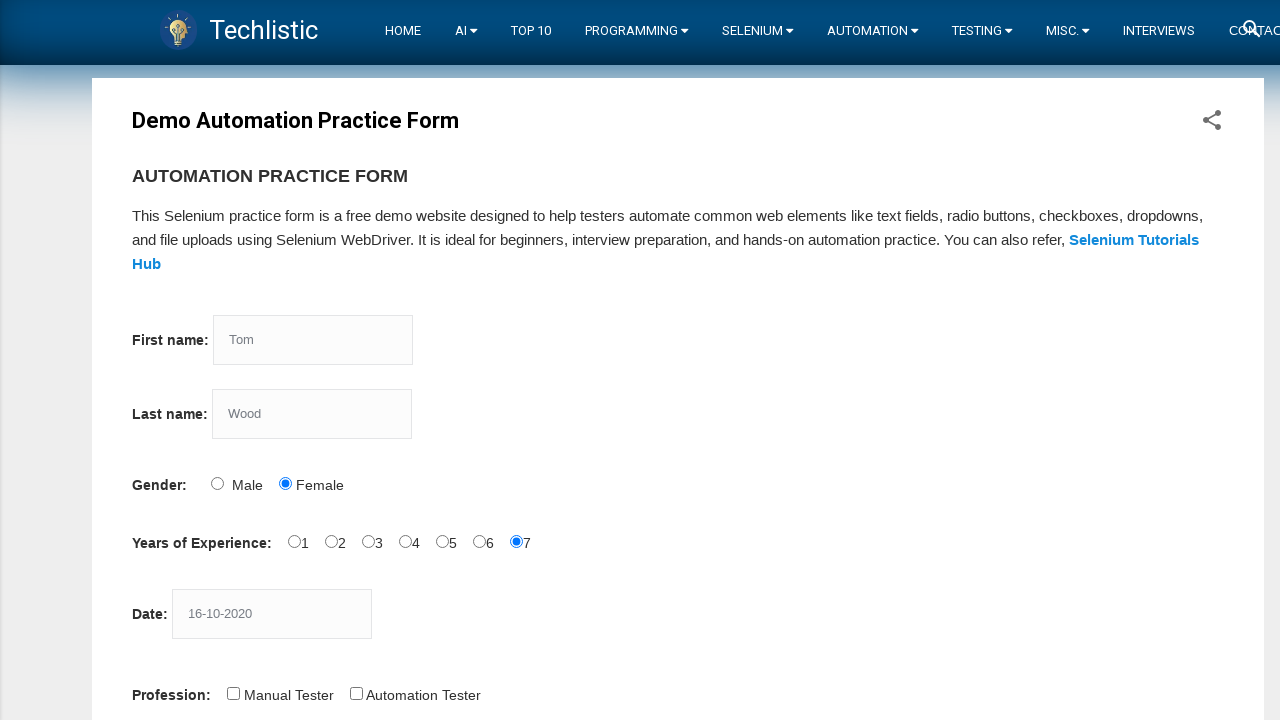

Selected profession option 1 at (356, 693) on #profession-1
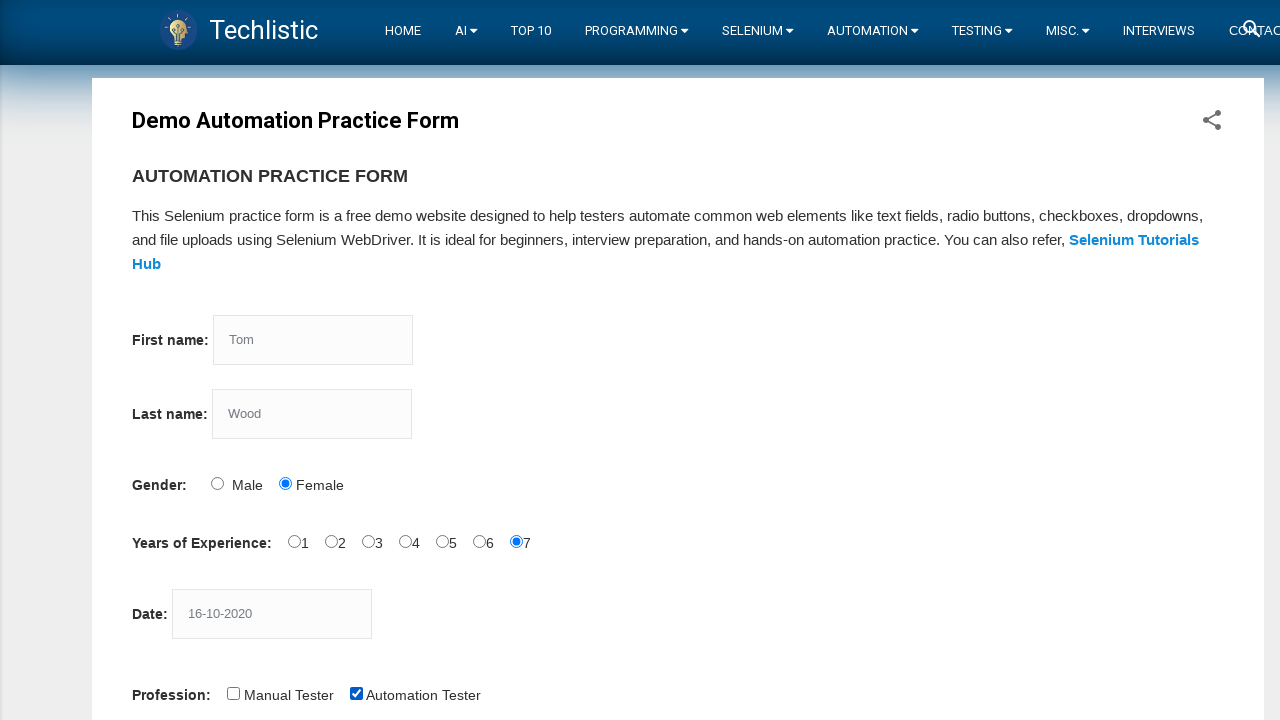

Selected automation tool option 2 at (446, 360) on #tool-2
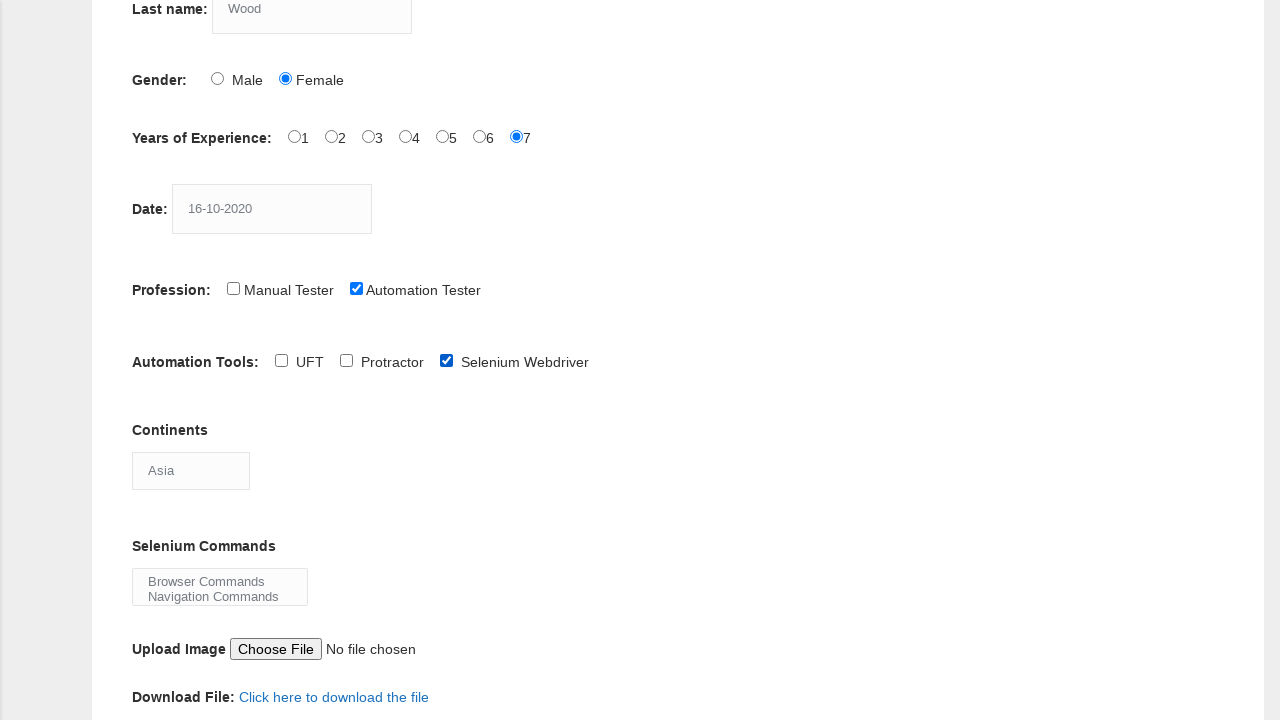

Selected 'Europe' from continents dropdown on #continents
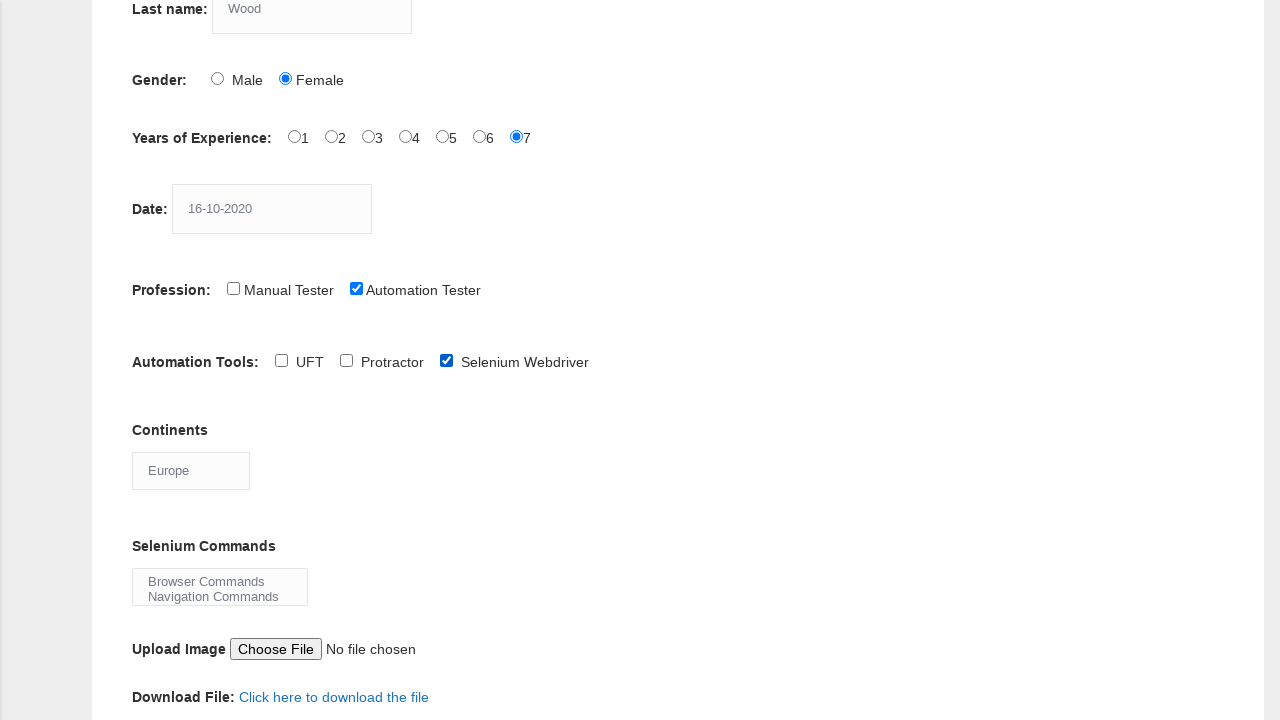

Selected 'Wait Commands' from selenium commands dropdown on #selenium_commands
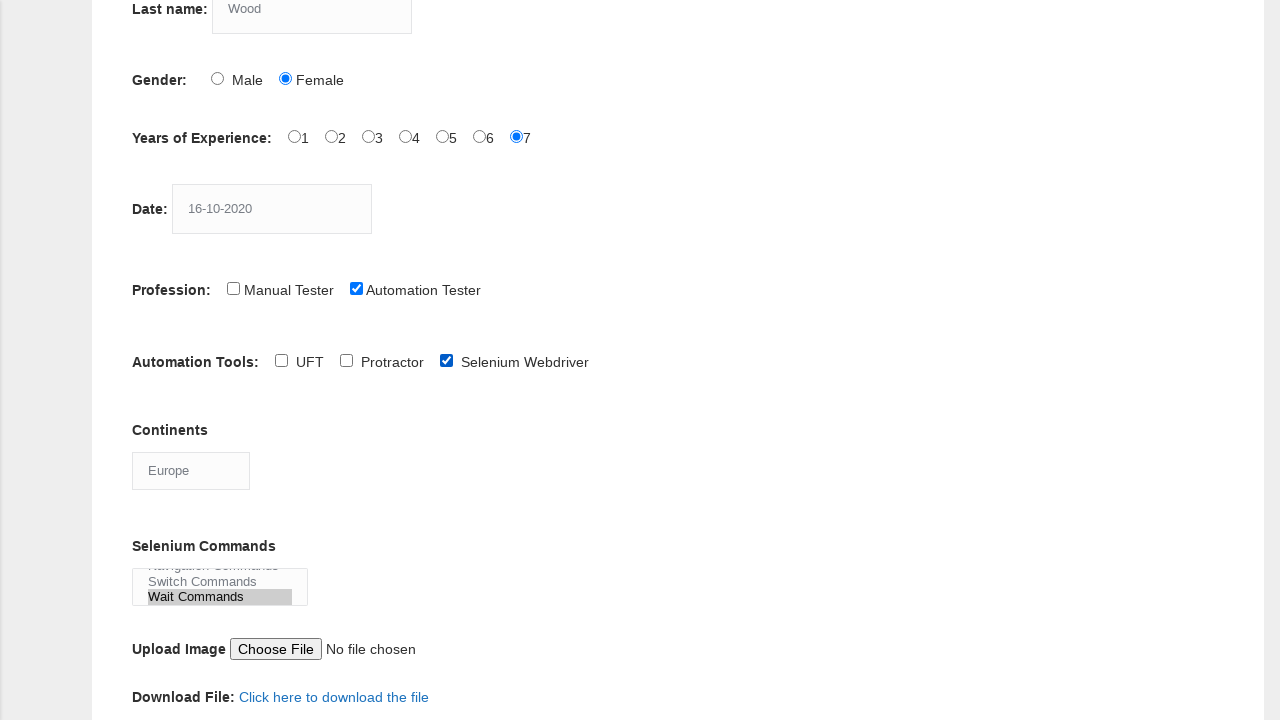

Scrolled down to submit button area
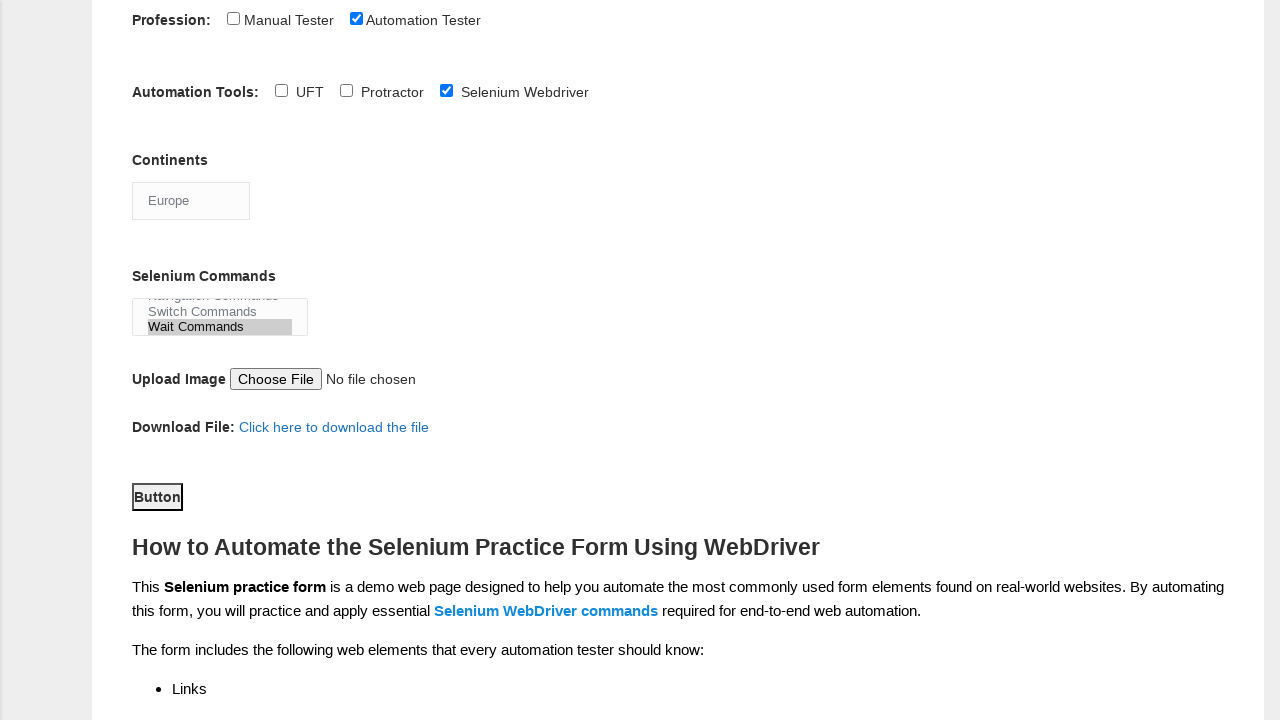

Clicked submit button to submit the form at (157, 496) on #submit
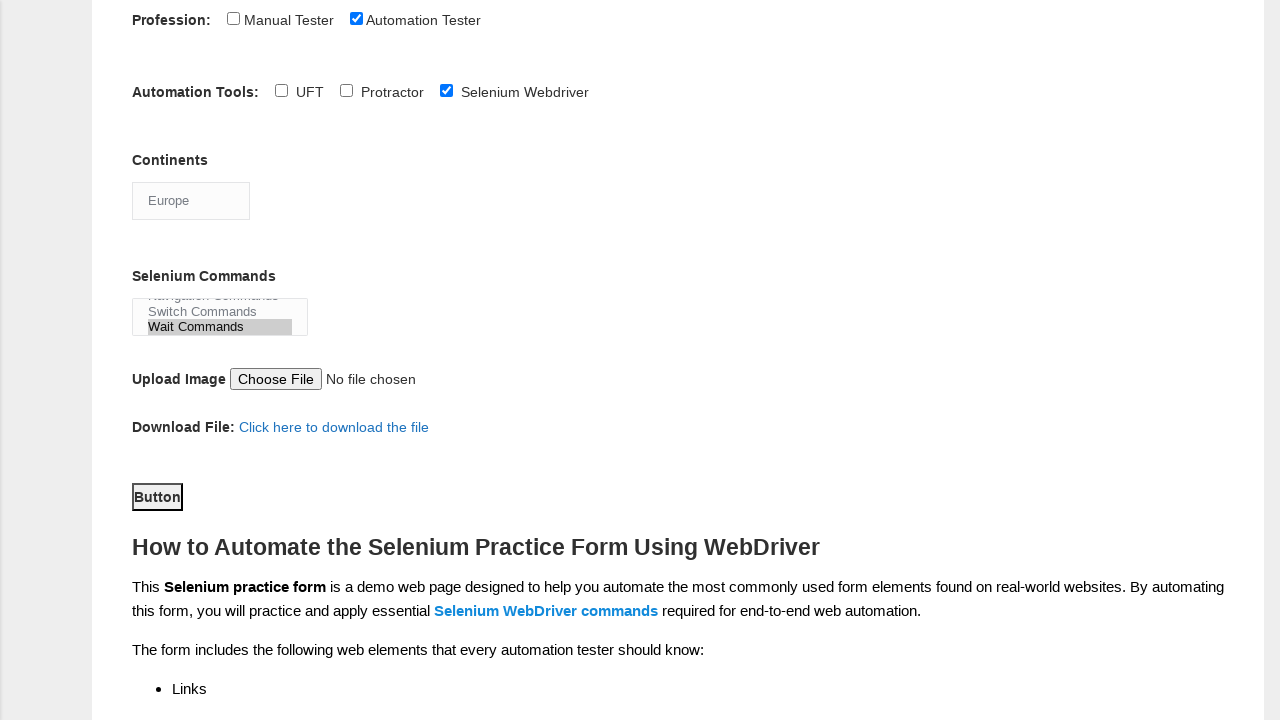

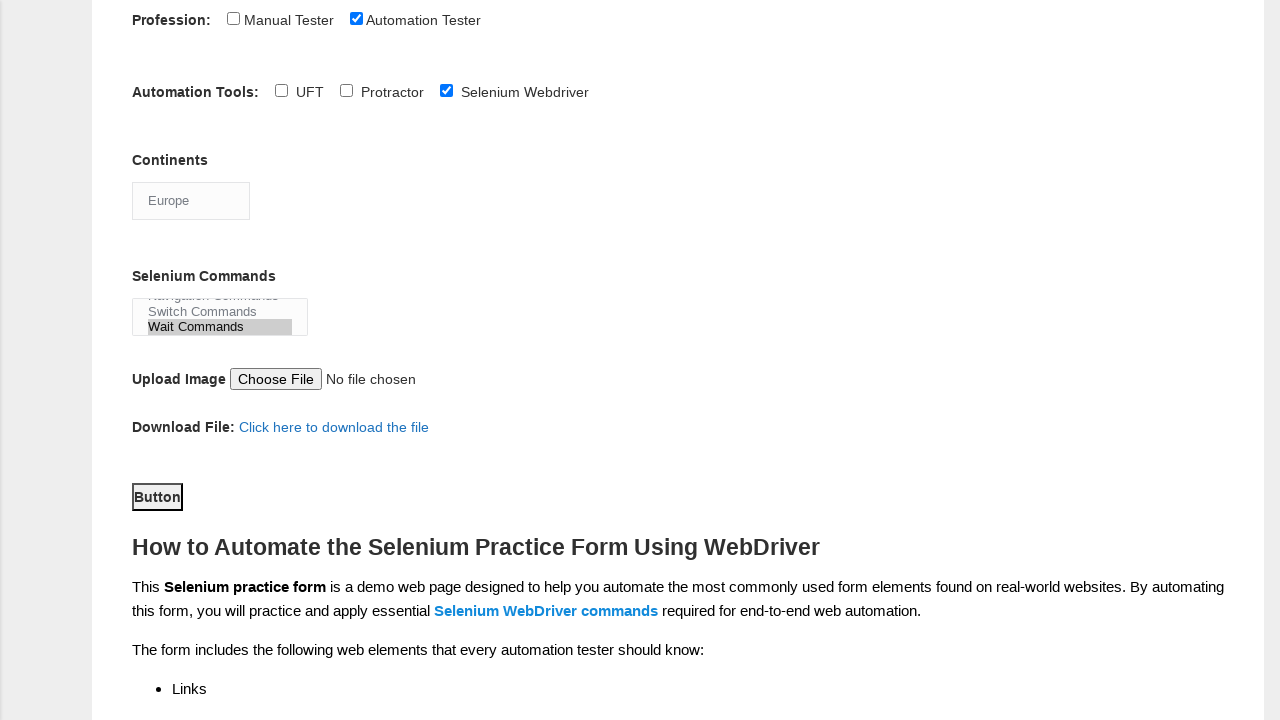